Tests a registration form by filling in first name, last name, and email fields, then submitting and verifying the success message.

Starting URL: http://suninjuly.github.io/registration1.html

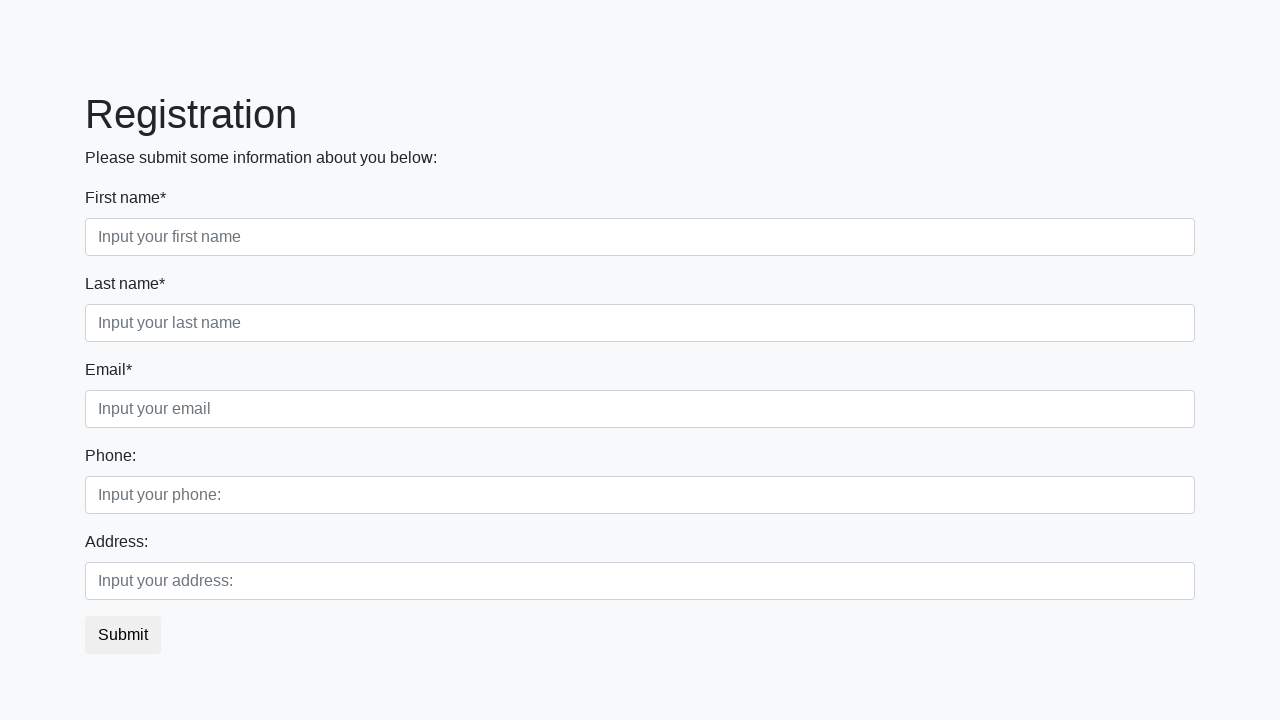

Filled first name field with 'Ivan' on input[placeholder*='first']
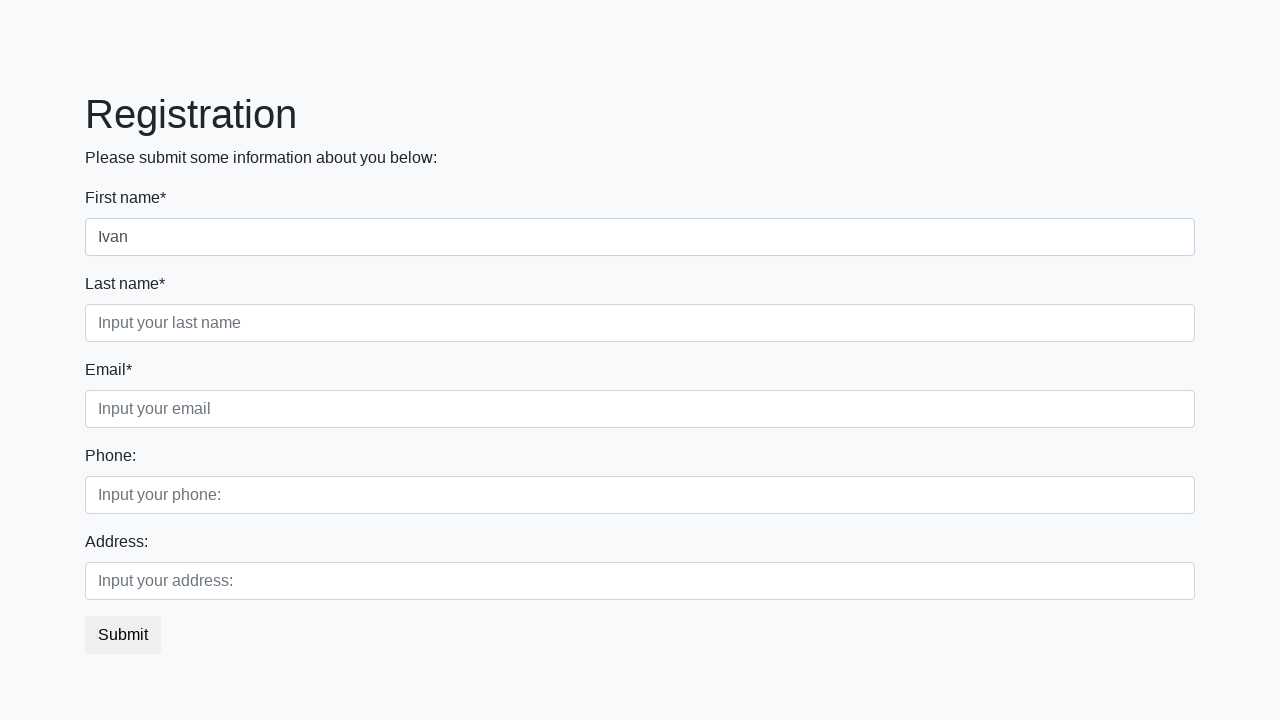

Filled last name field with 'Petrov' on [placeholder*='last']
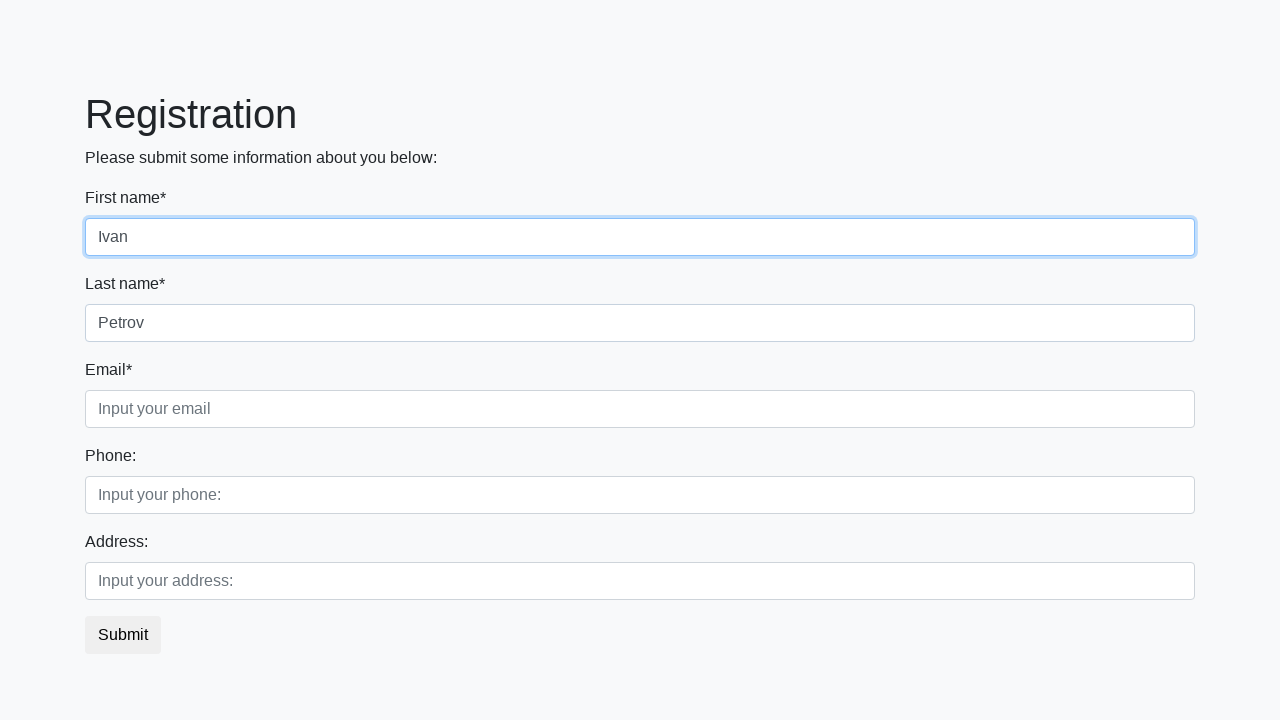

Filled email field with 'mail@mail.mail' on [placeholder*='email']
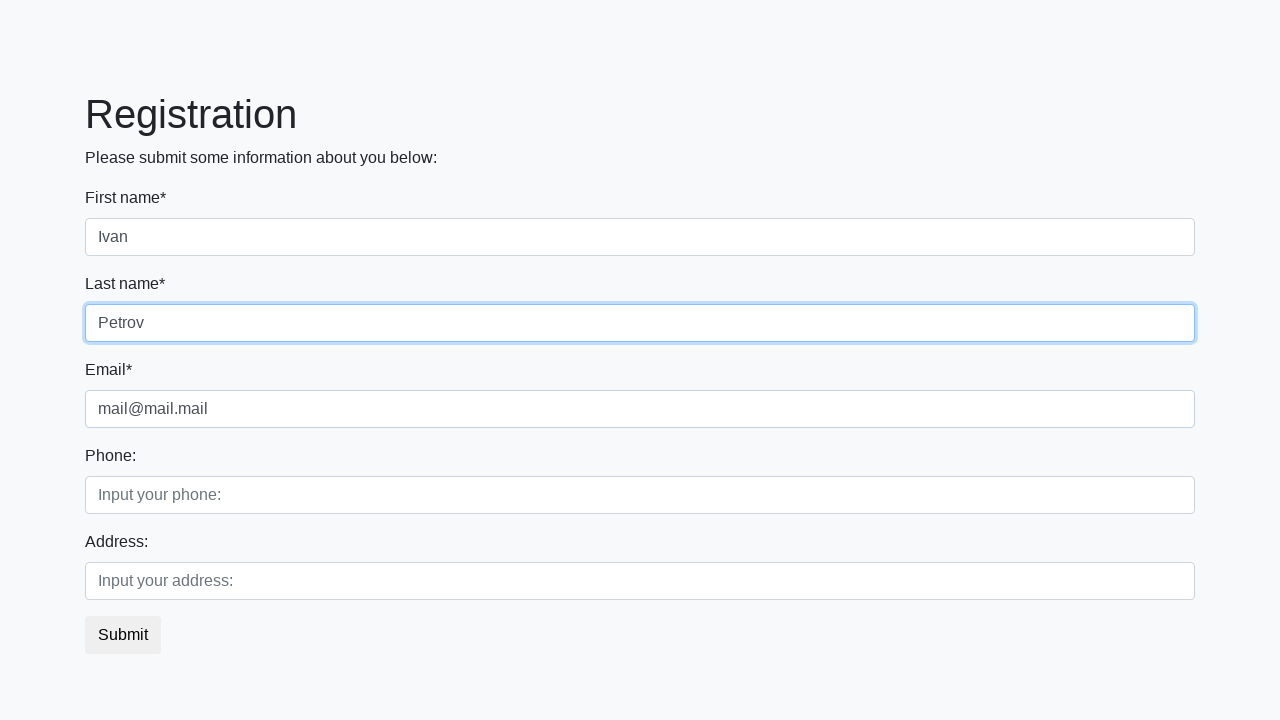

Clicked submit button to register at (123, 635) on button.btn
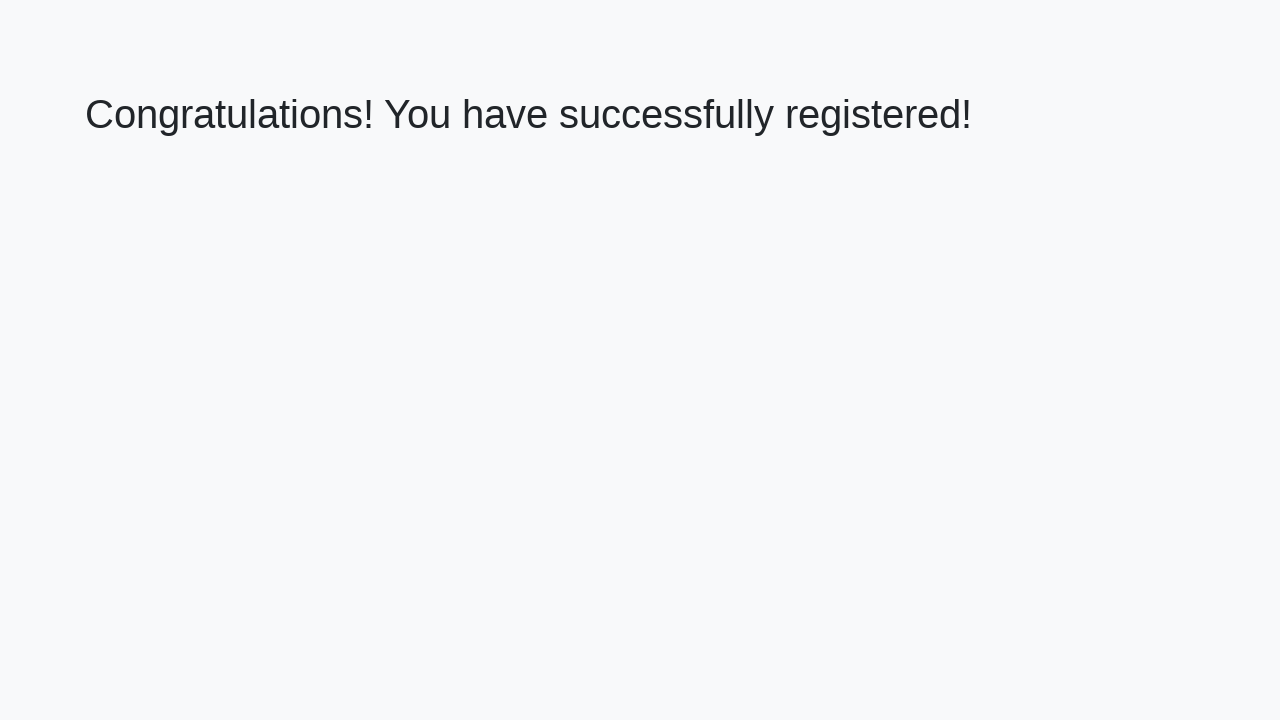

Success message header loaded
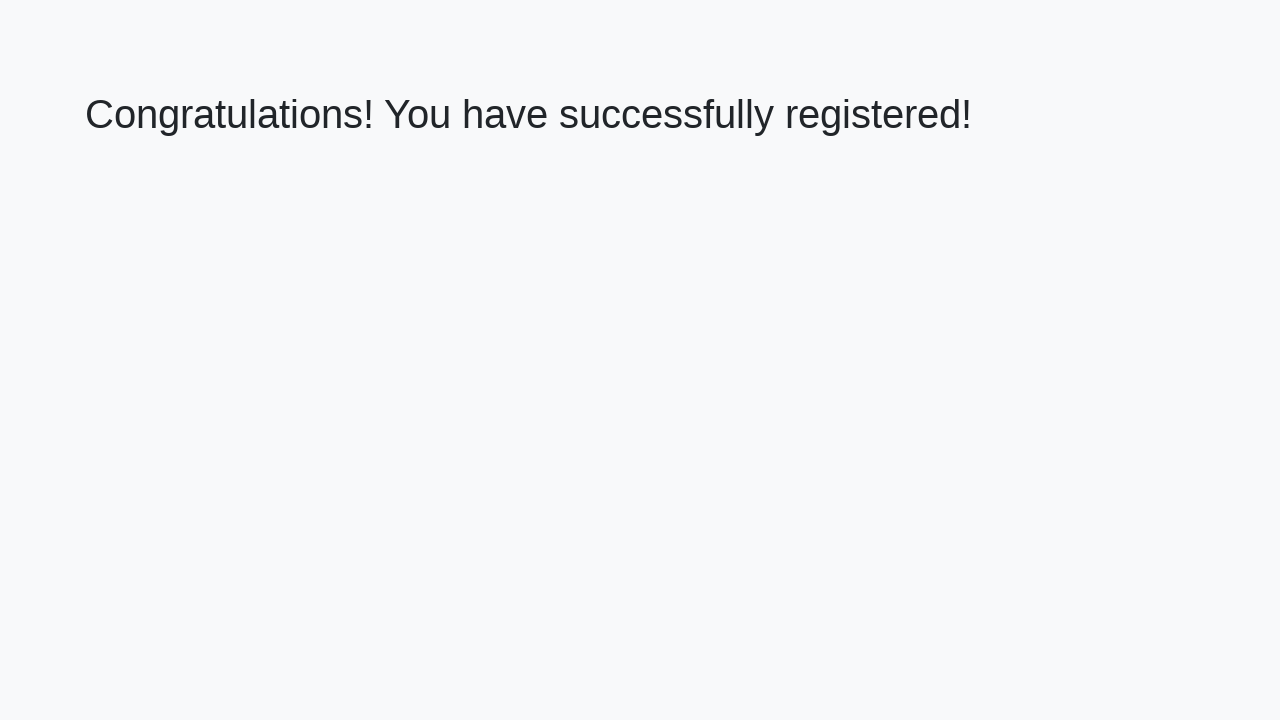

Retrieved success message text
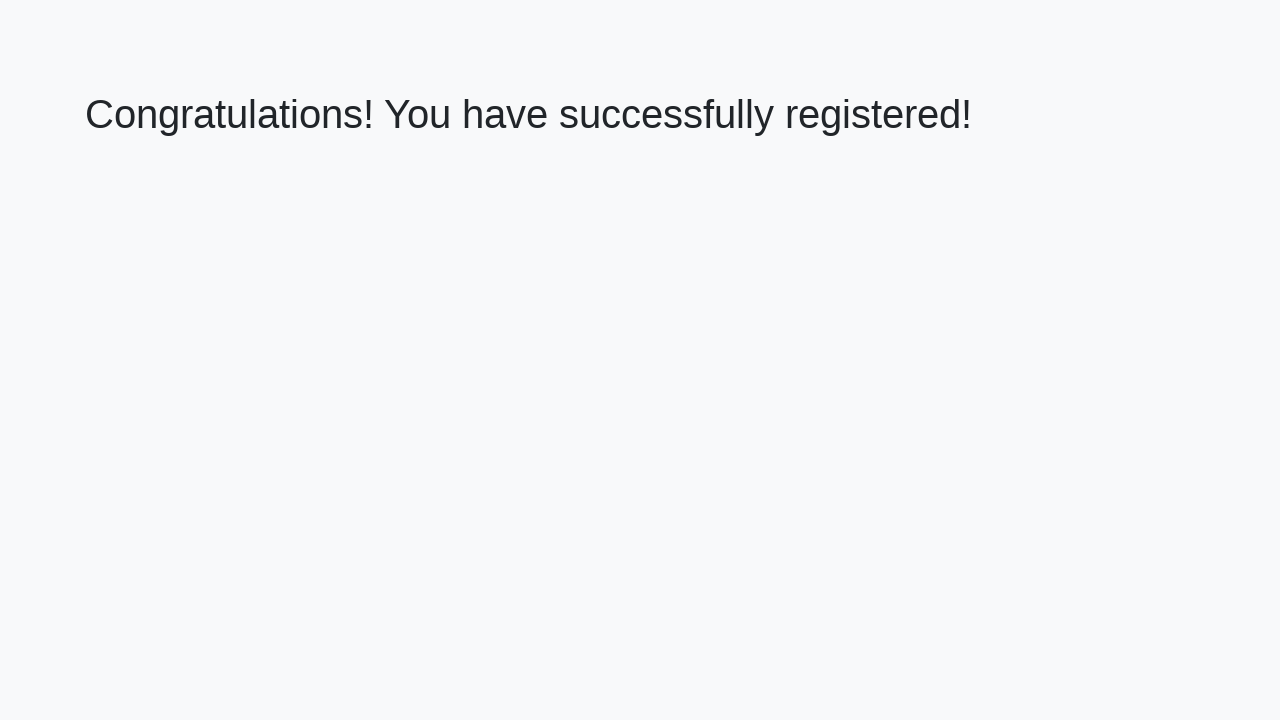

Verified success message: 'Congratulations! You have successfully registered!'
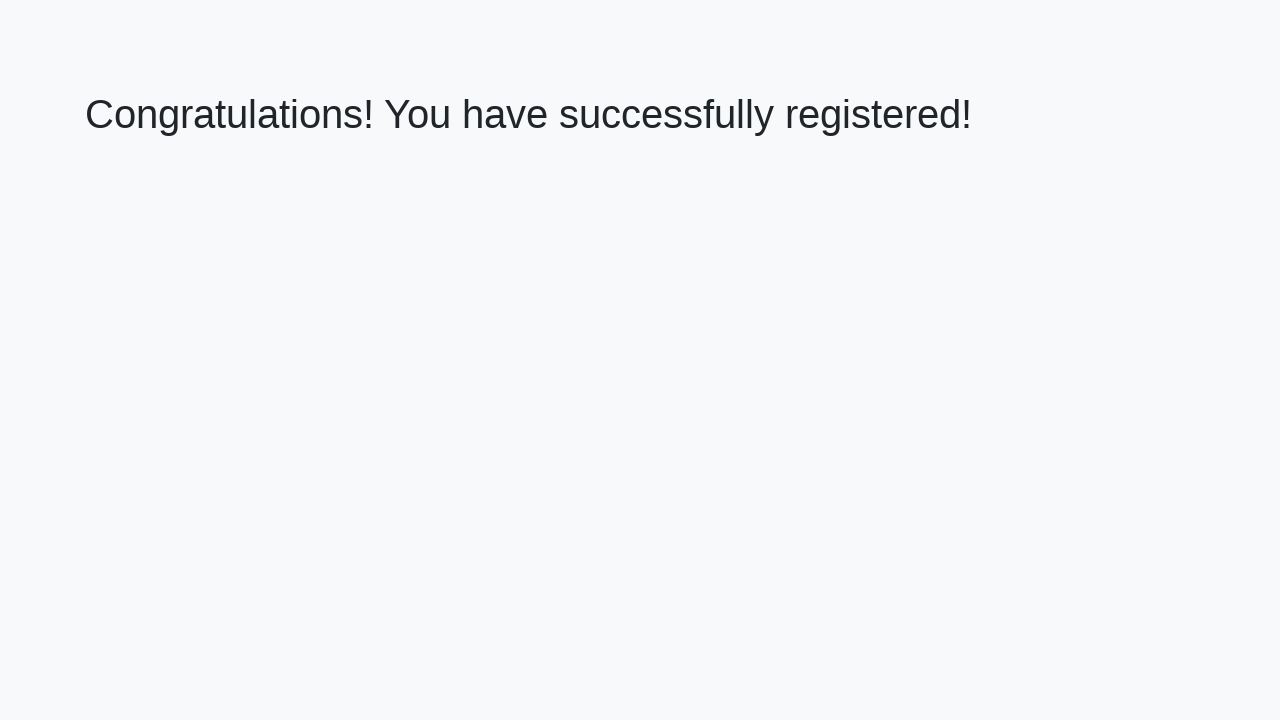

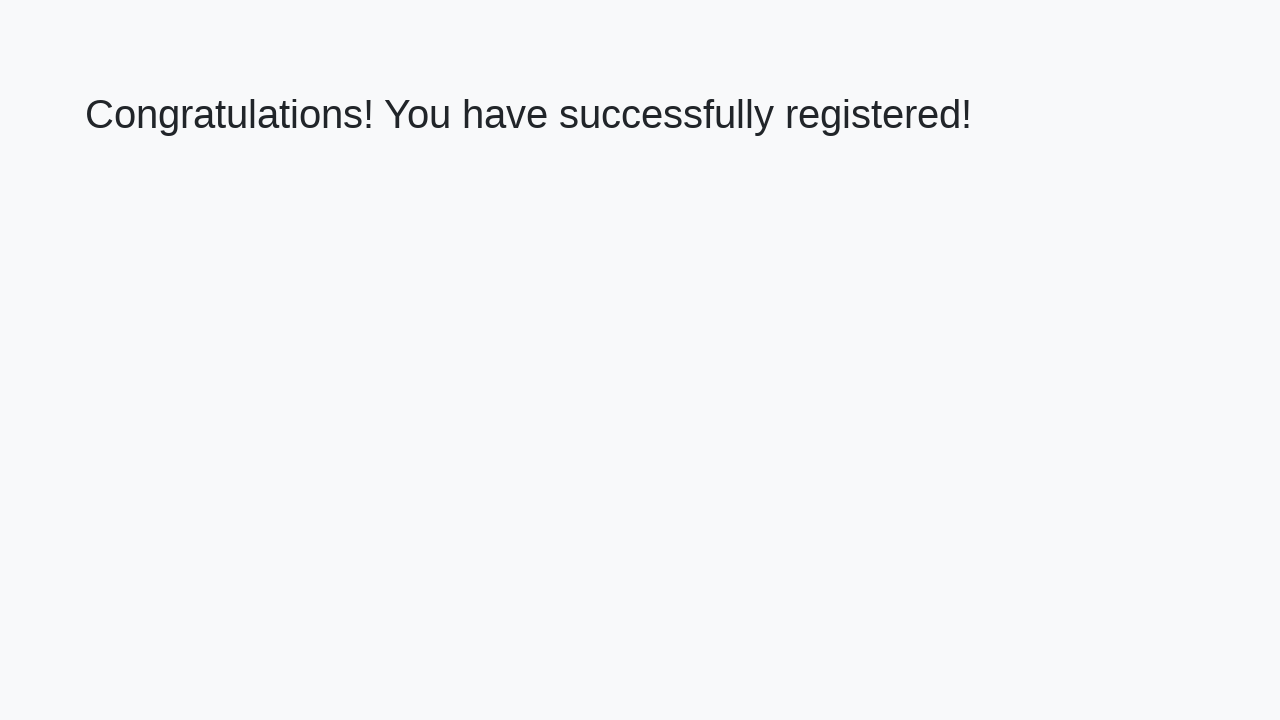